Tests clicking on an element with ID "selenium143" and then clicking a link to open a popup window on a Selenium test practice page.

Starting URL: https://omayo.blogspot.com/

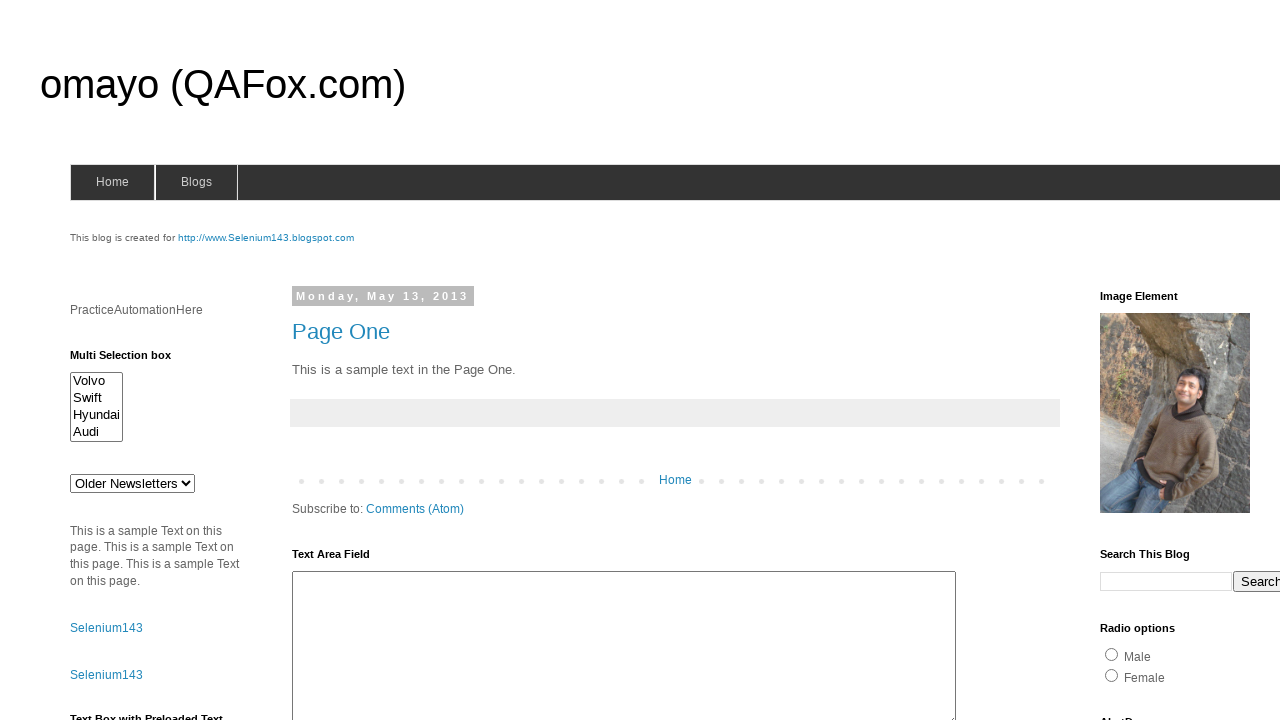

Clicked on element with ID 'selenium143' at (266, 238) on #selenium143
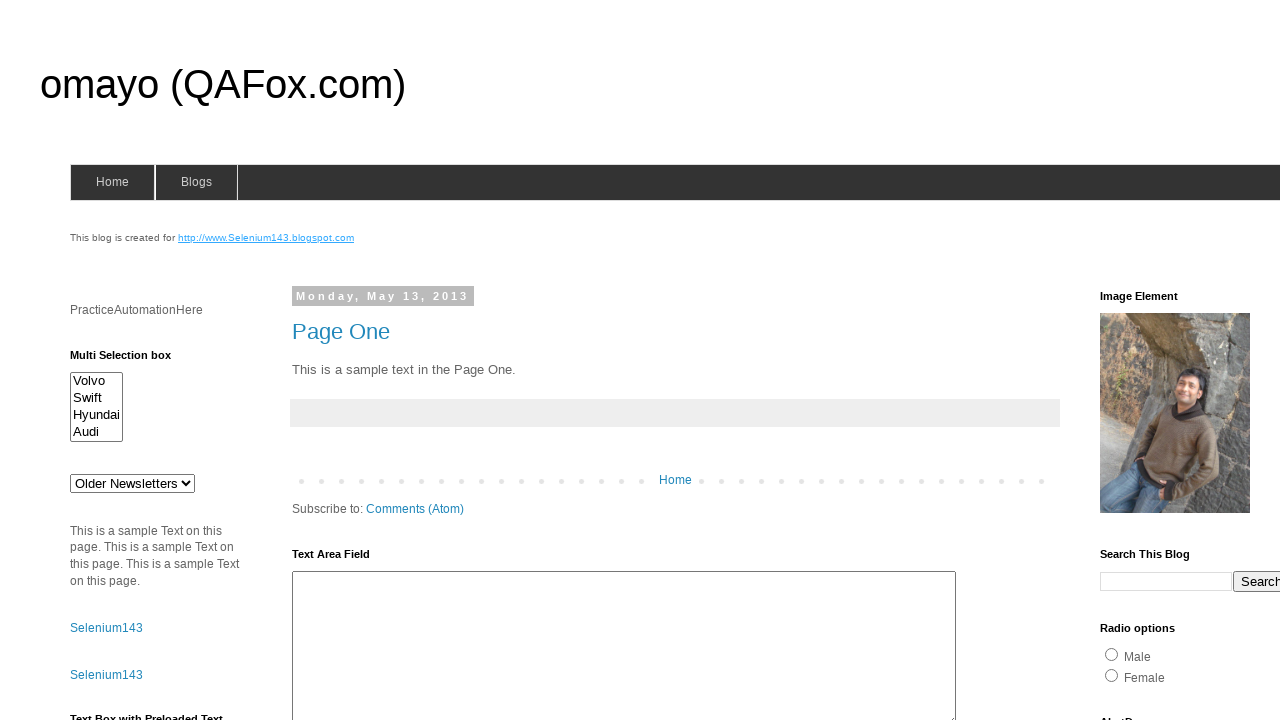

Clicked on 'Open a popup window' link to open popup at (132, 360) on text=Open a popup window
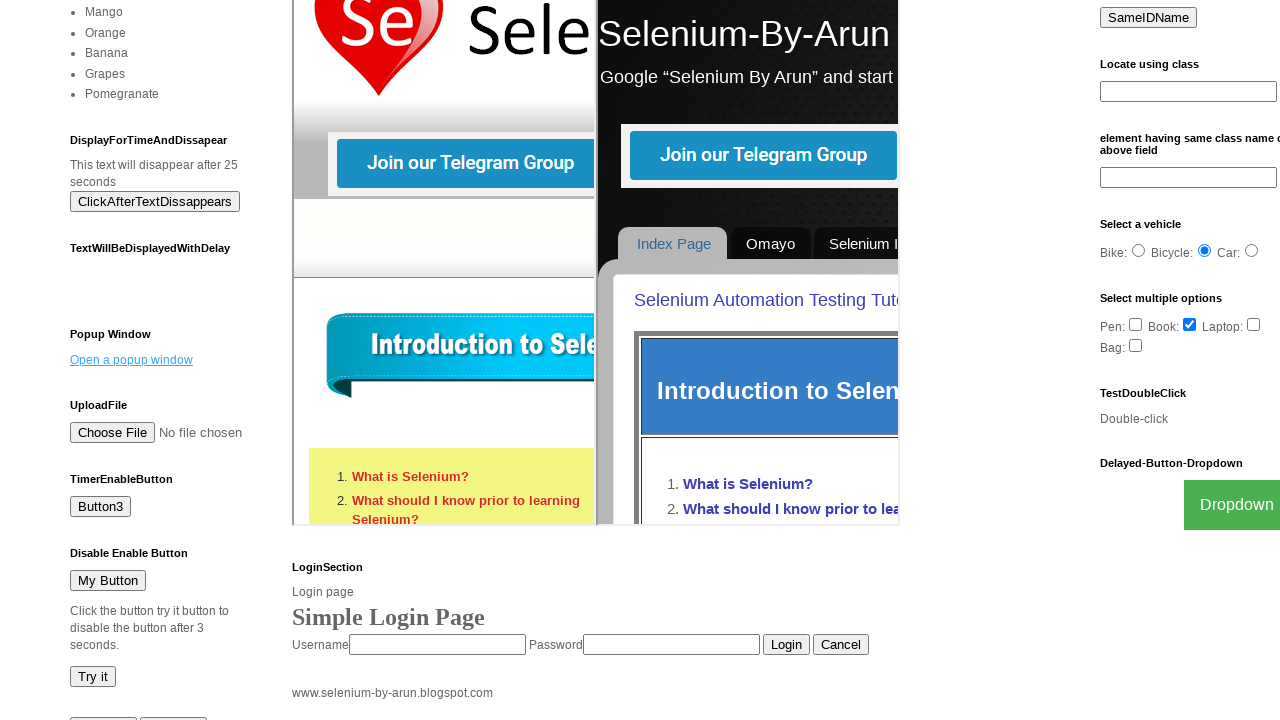

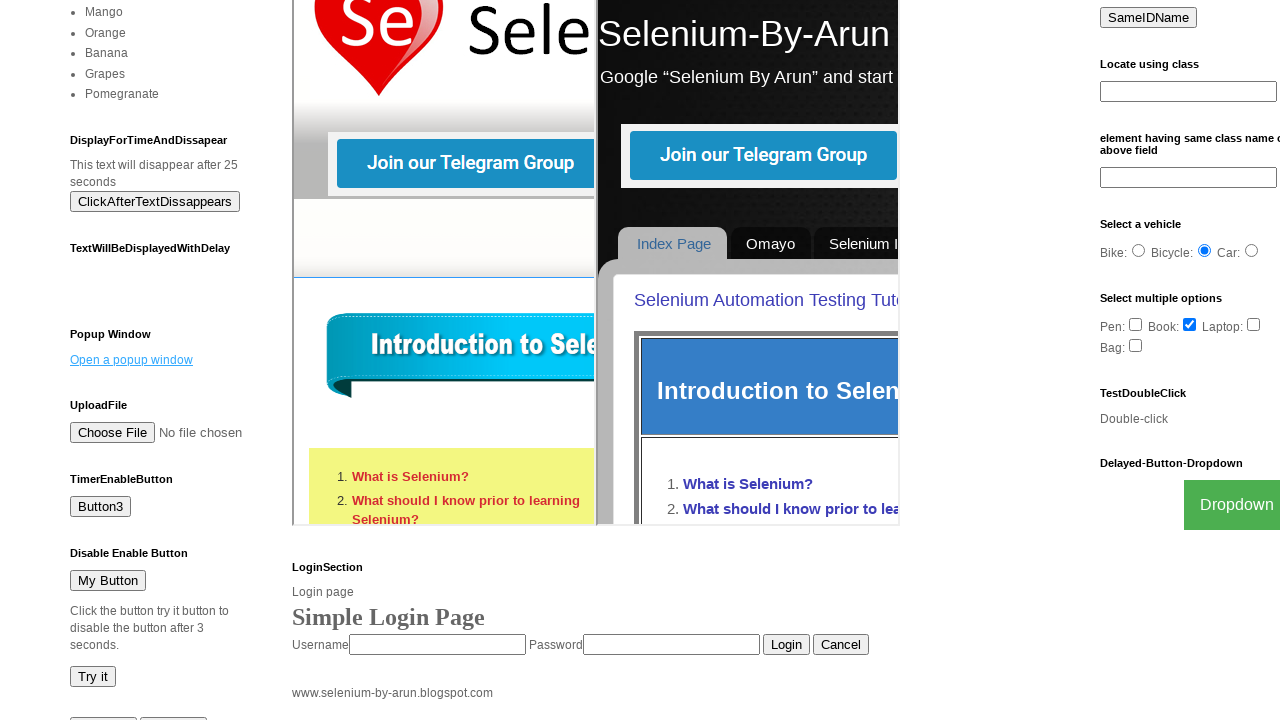